Navigates to W3Schools demo page, switches to iframe, and interacts with a multi-select dropdown element

Starting URL: https://www.w3schools.com/tags/tryit.asp?filename=tryhtml_select_multiple

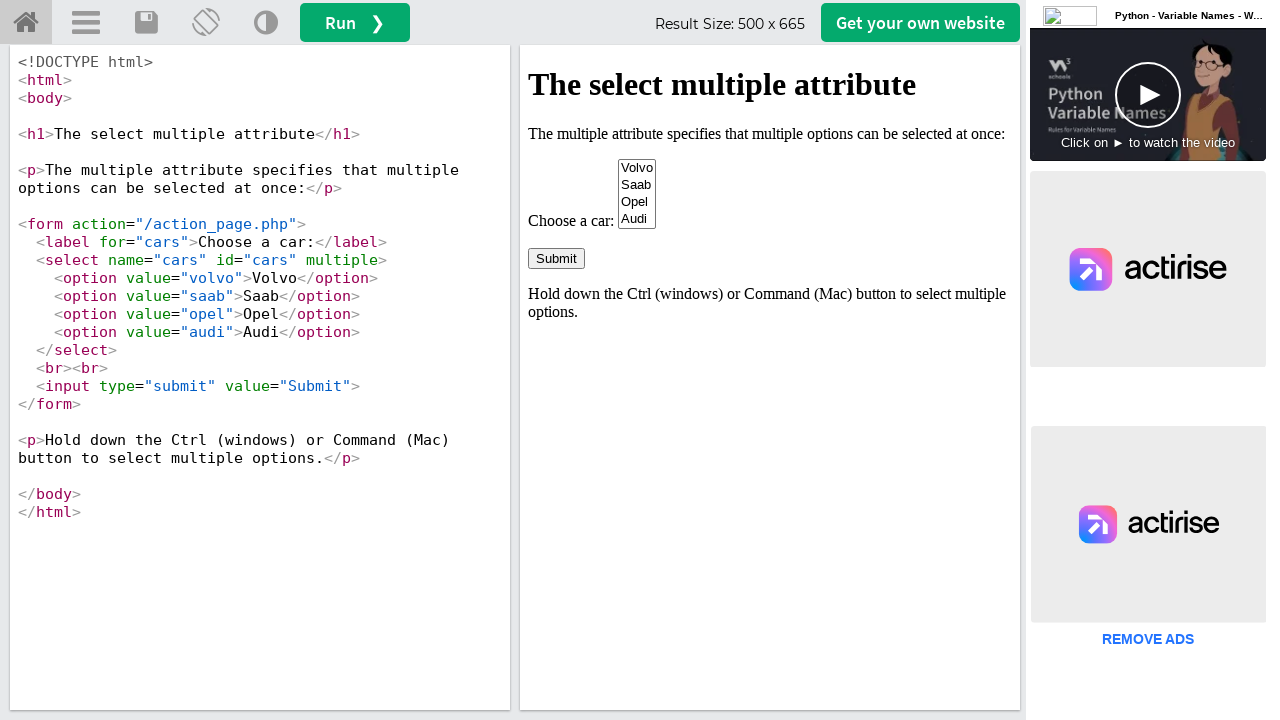

Waited for page to load - #tryhome selector found
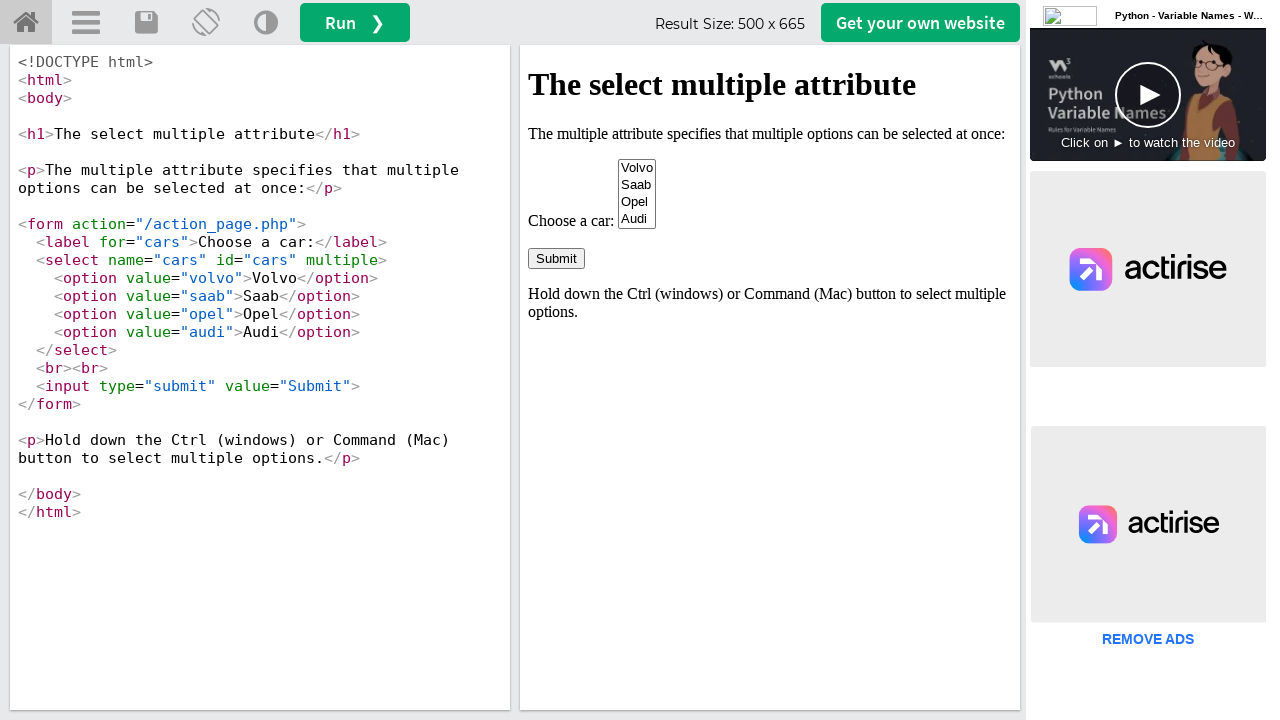

Located iframe with name 'iframeResult'
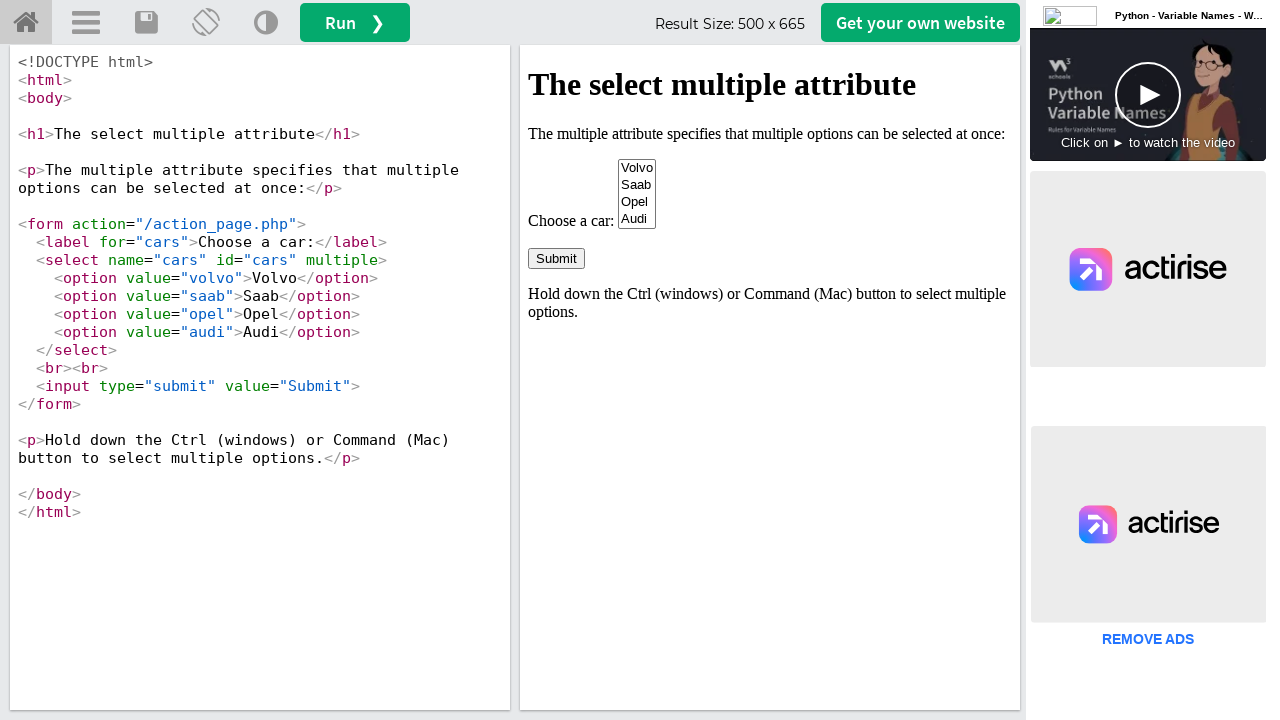

Located select element with name 'cars' in iframe
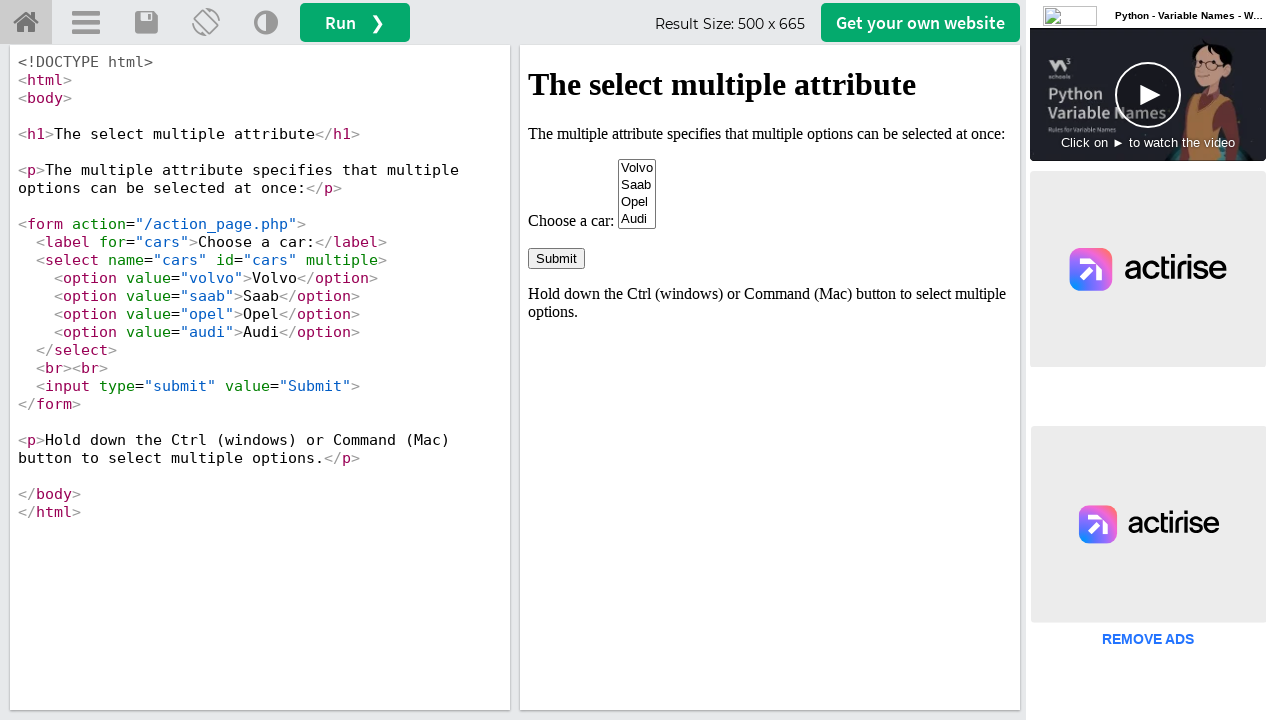

Select element became ready and visible
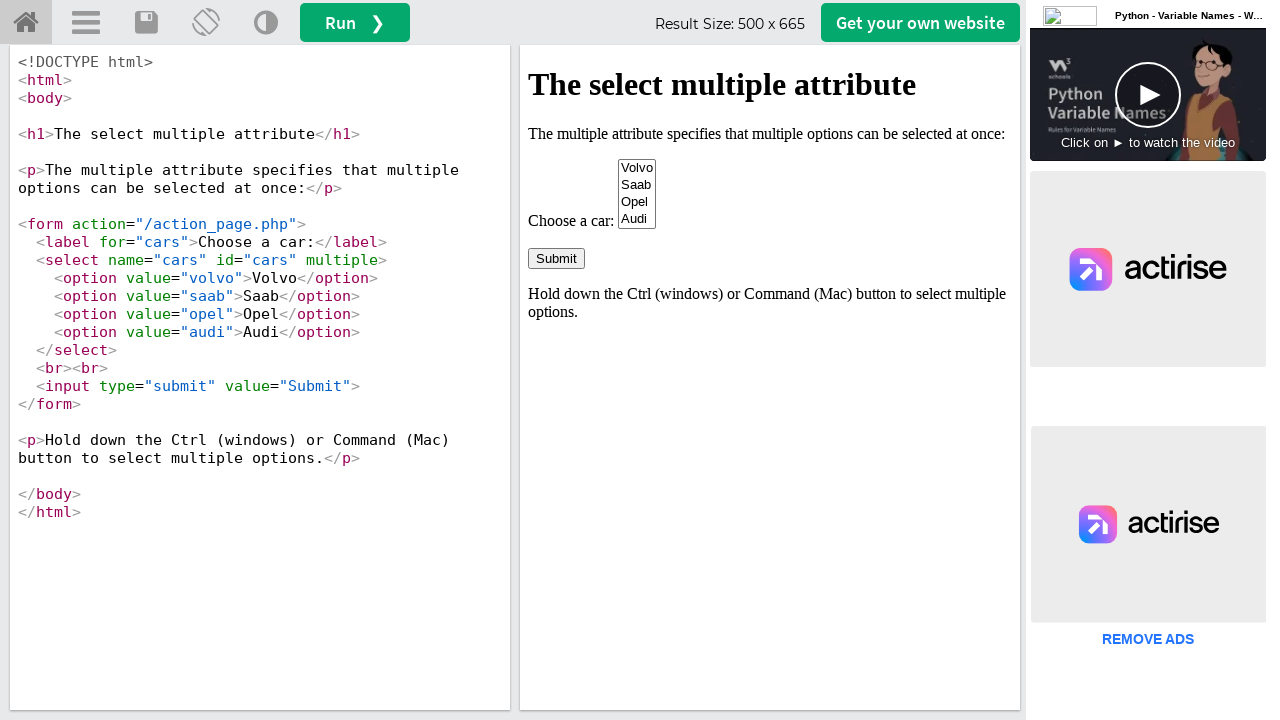

Retrieved 'multiple' attribute from select element: 
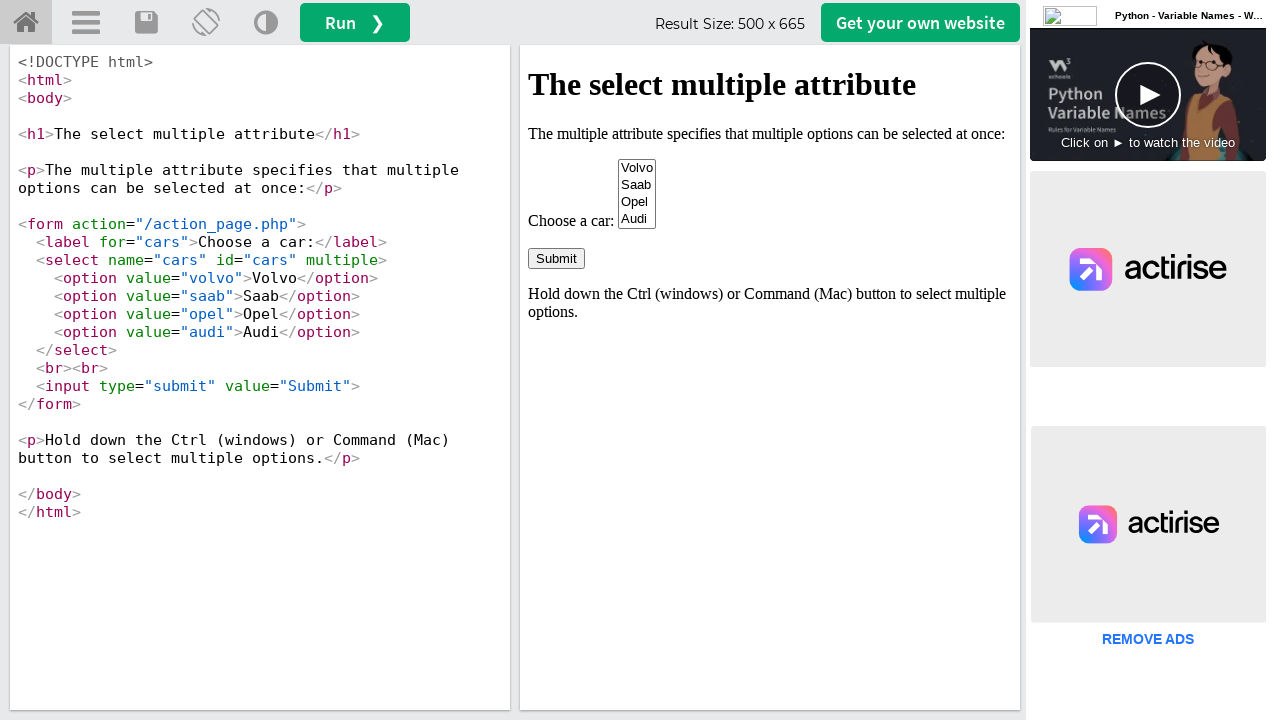

Selected multiple options 'volvo' and 'saab' from the multi-select dropdown on iframe[name='iframeResult'] >> internal:control=enter-frame >> select[name='cars
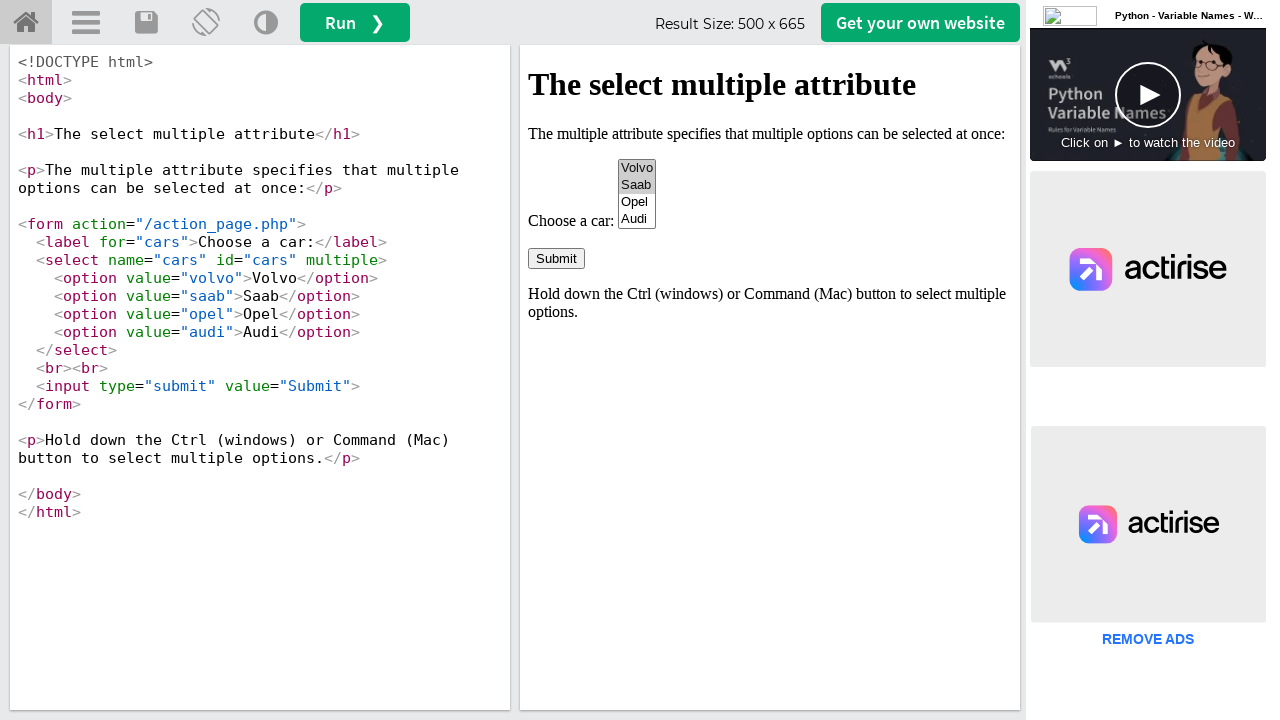

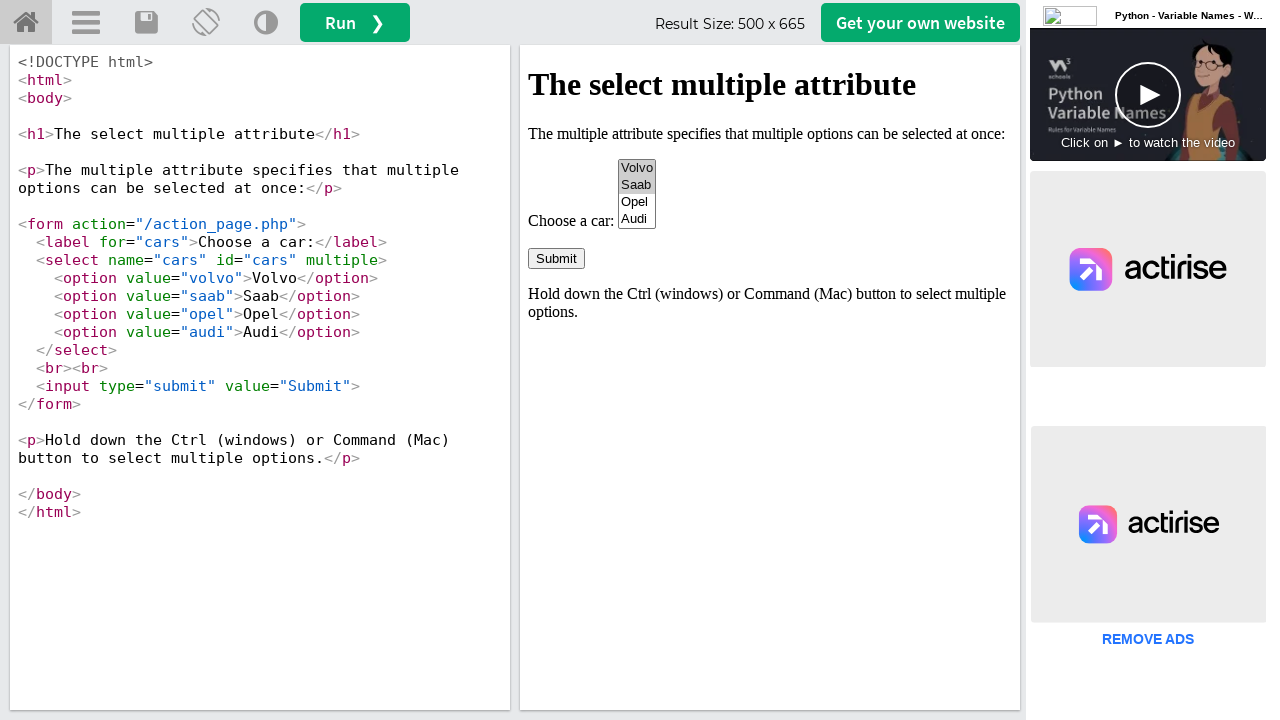